Tests iframe handling by navigating to W3Schools TryIt editor, switching focus to the result iframe, and clicking a button that displays the date and time.

Starting URL: https://www.w3schools.com/js/tryit.asp?filename=tryjs_myfirst

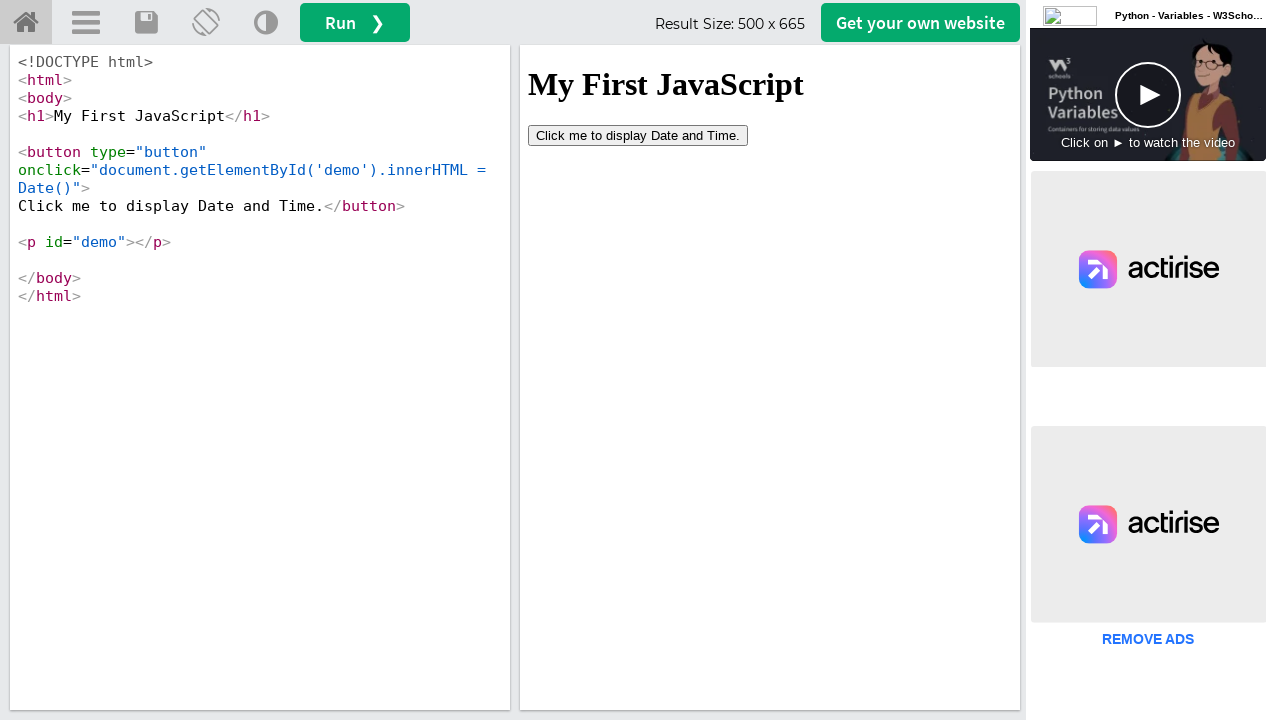

Waited for iframe#iframeResult to be available
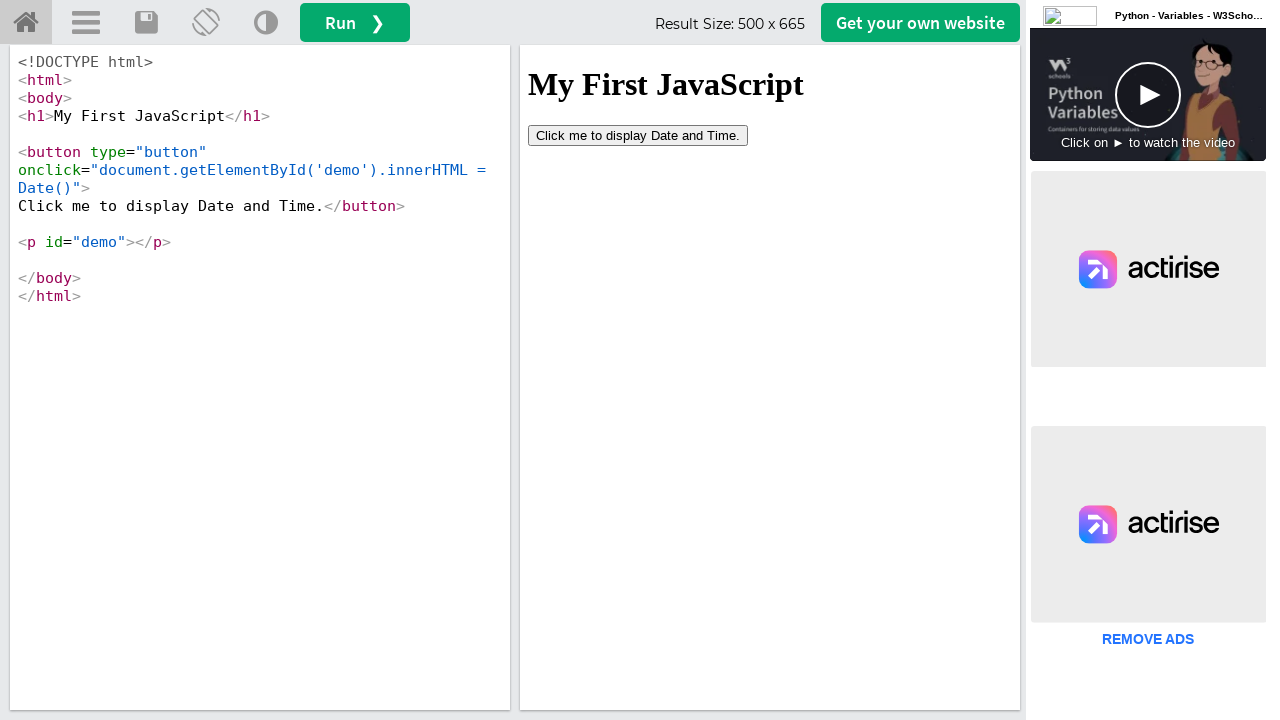

Located iframe#iframeResult and switched context
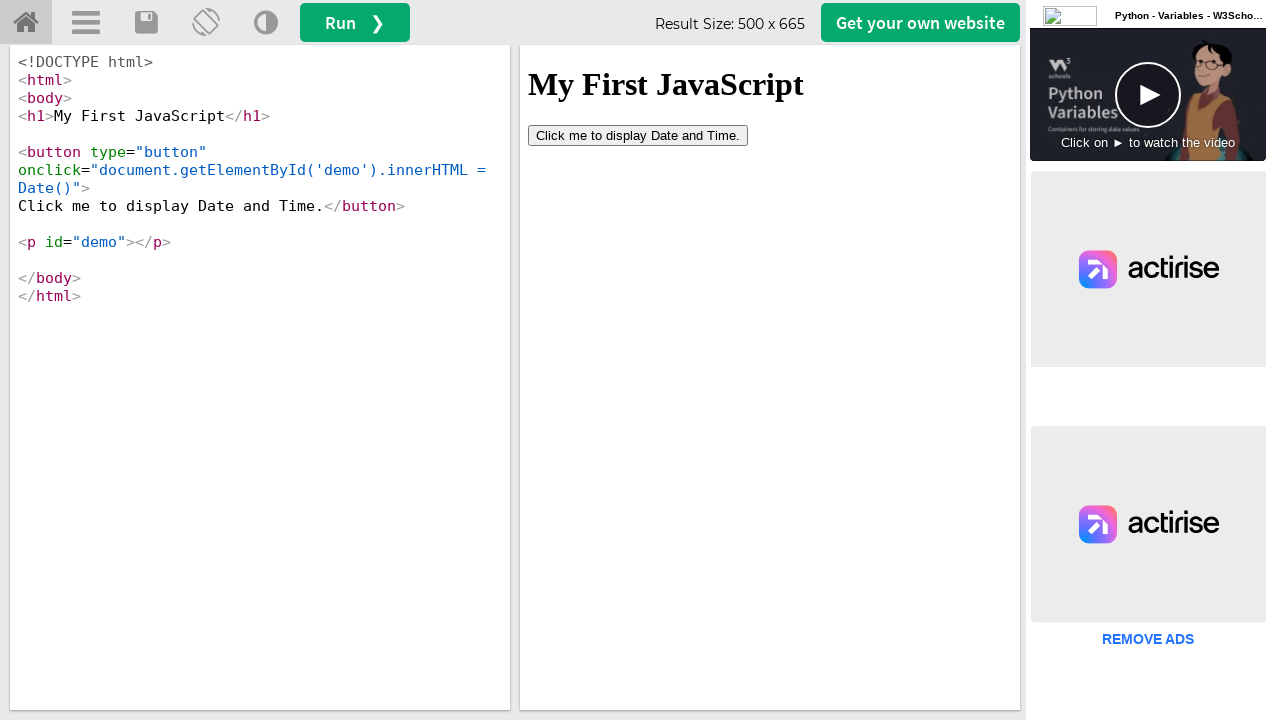

Clicked button inside iframe to display date and time at (638, 135) on iframe#iframeResult >> internal:control=enter-frame >> button[type='button']
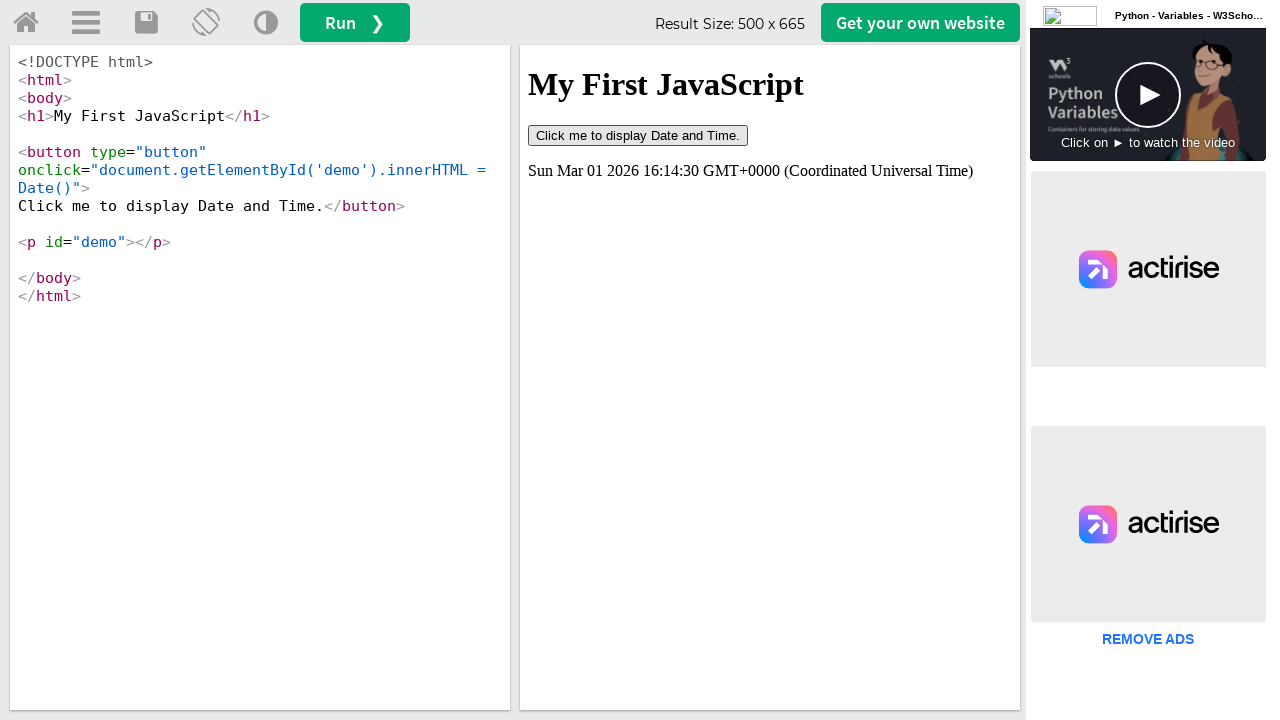

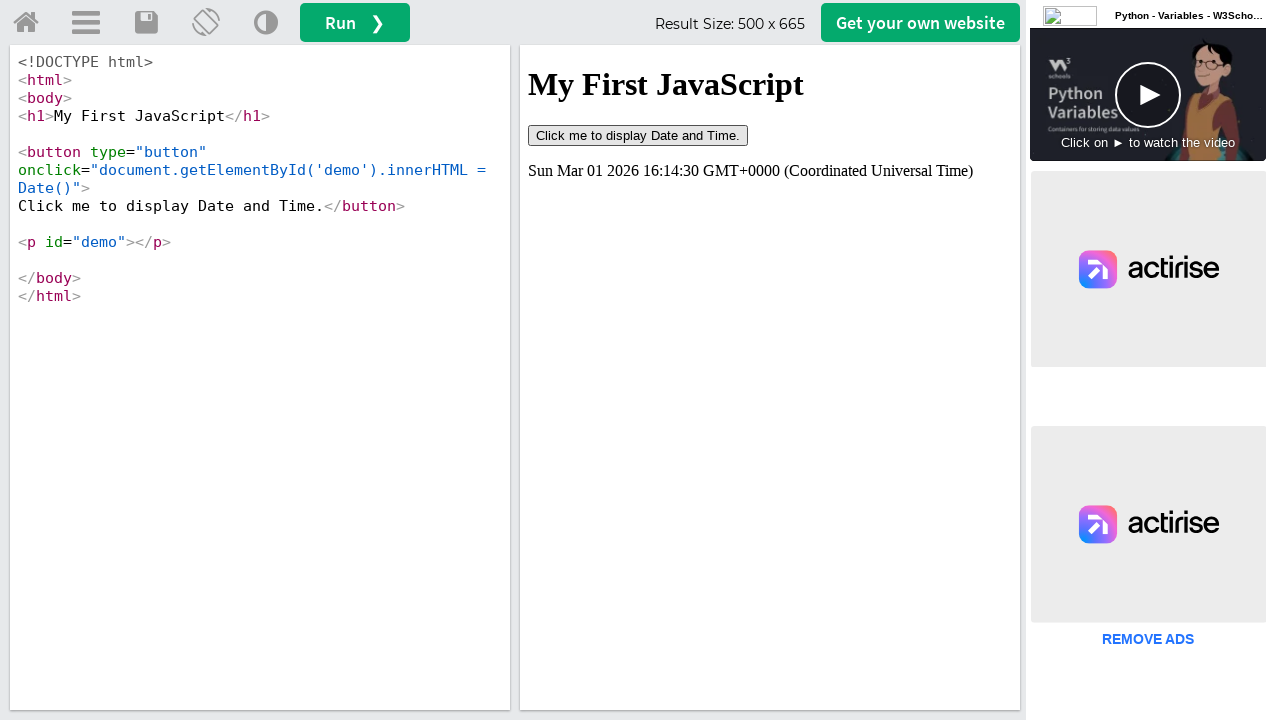